Tests browser refresh functionality by reloading the page

Starting URL: https://testautomationpractice.blogspot.com/

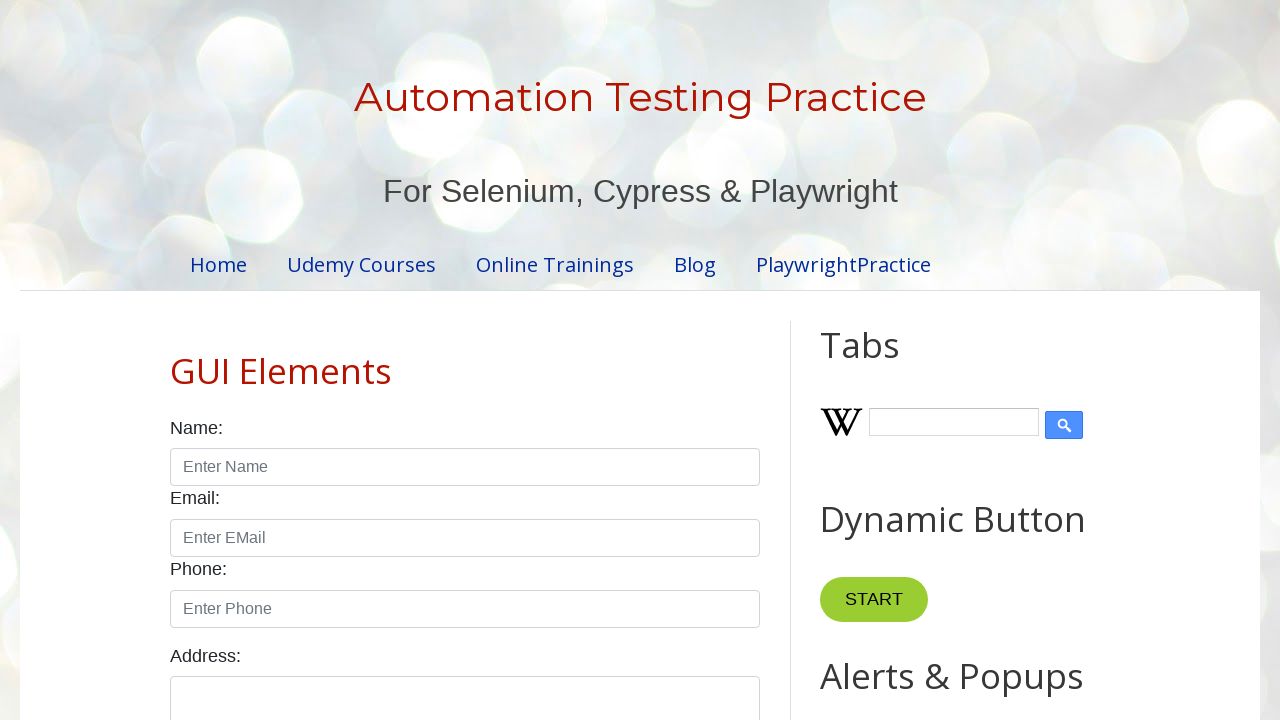

Reloaded the browser page
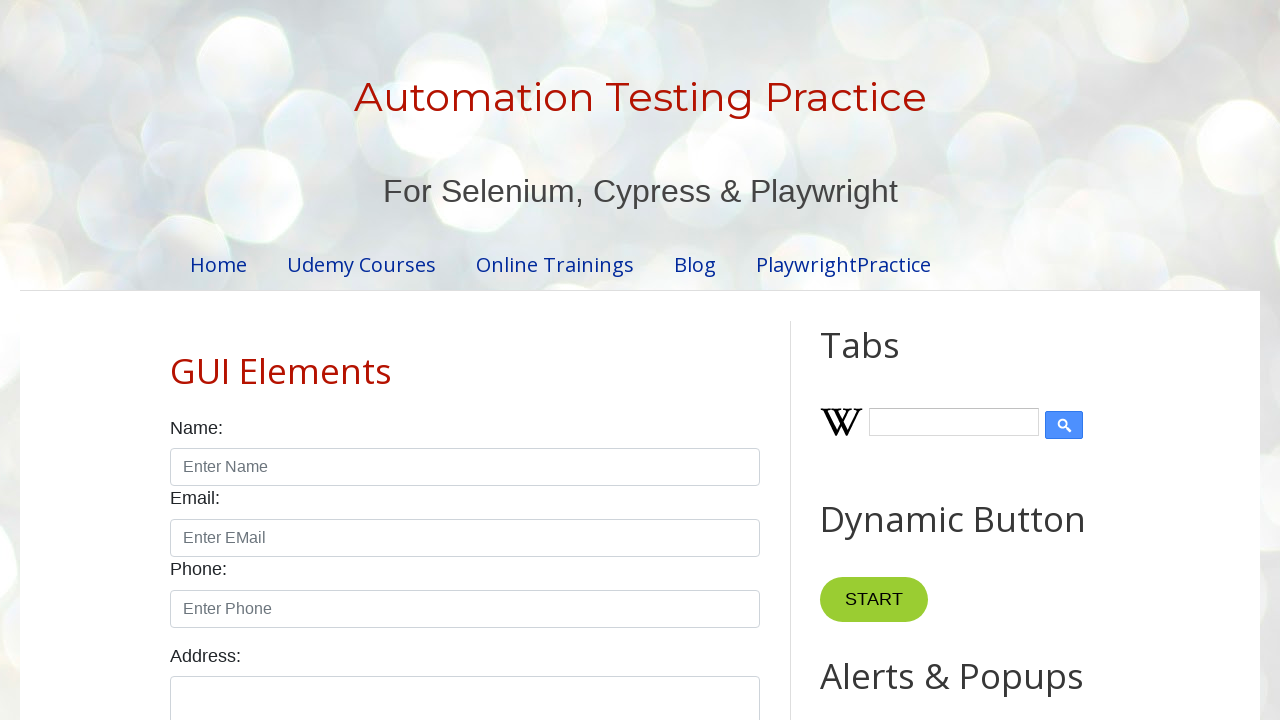

Page DOM content loaded after refresh
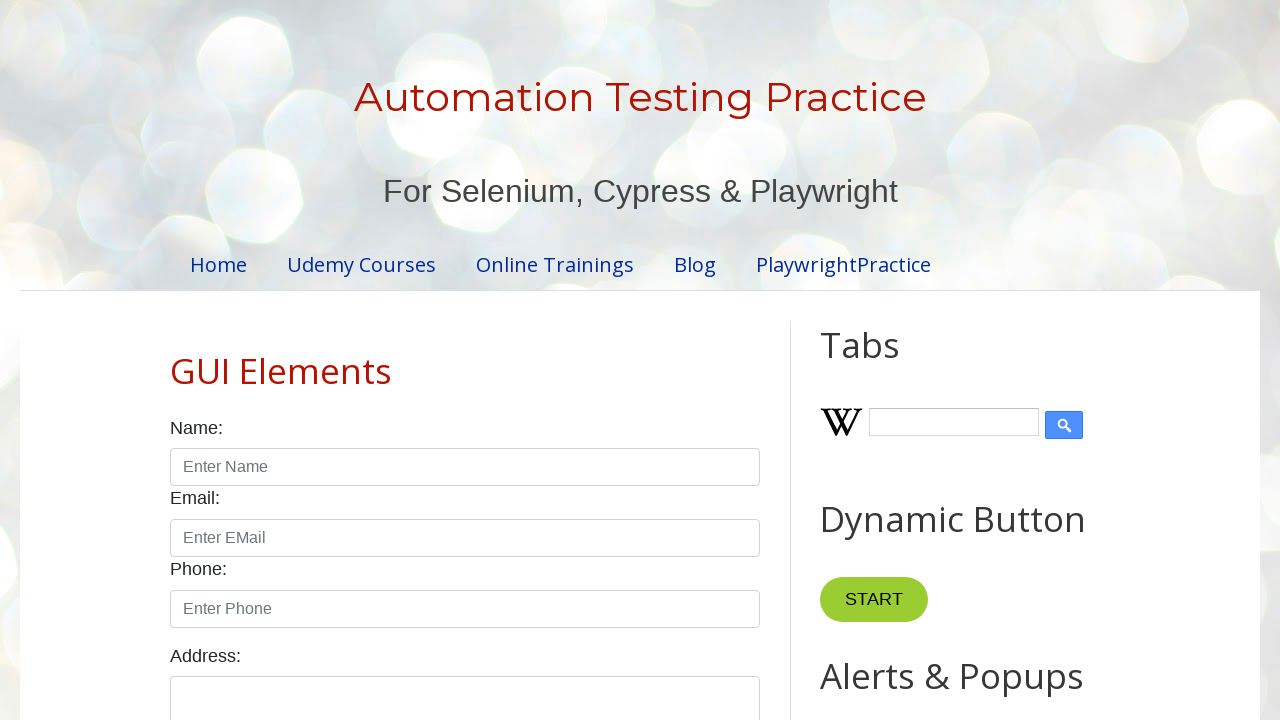

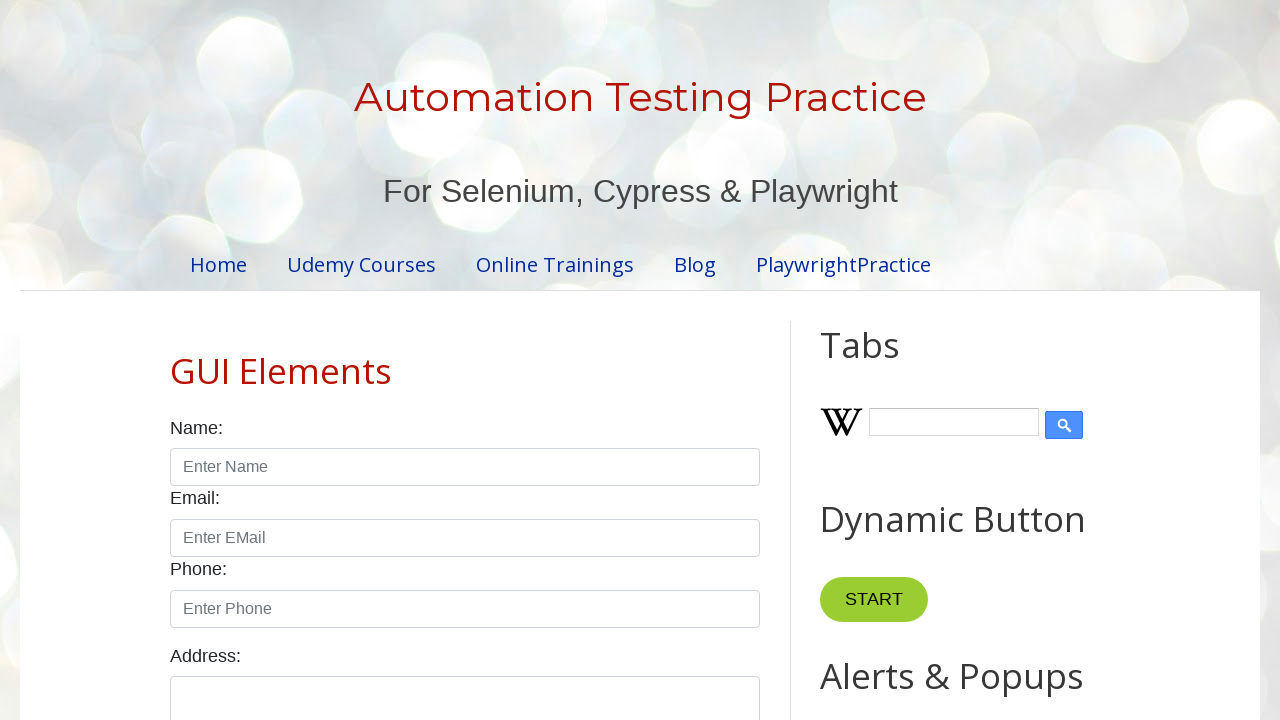